Tests dropdown selection by selecting a day of the week from a select element

Starting URL: https://www.lambdatest.com/selenium-playground/select-dropdown-demo

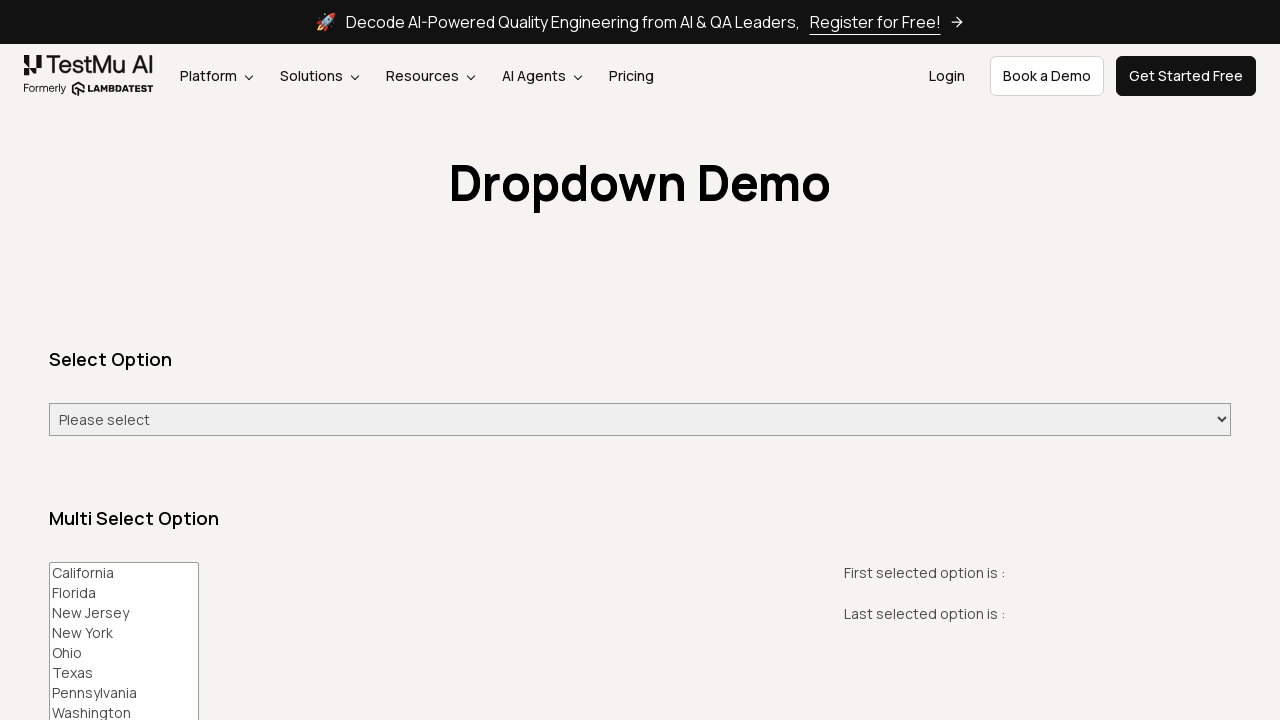

Navigated to select dropdown demo page
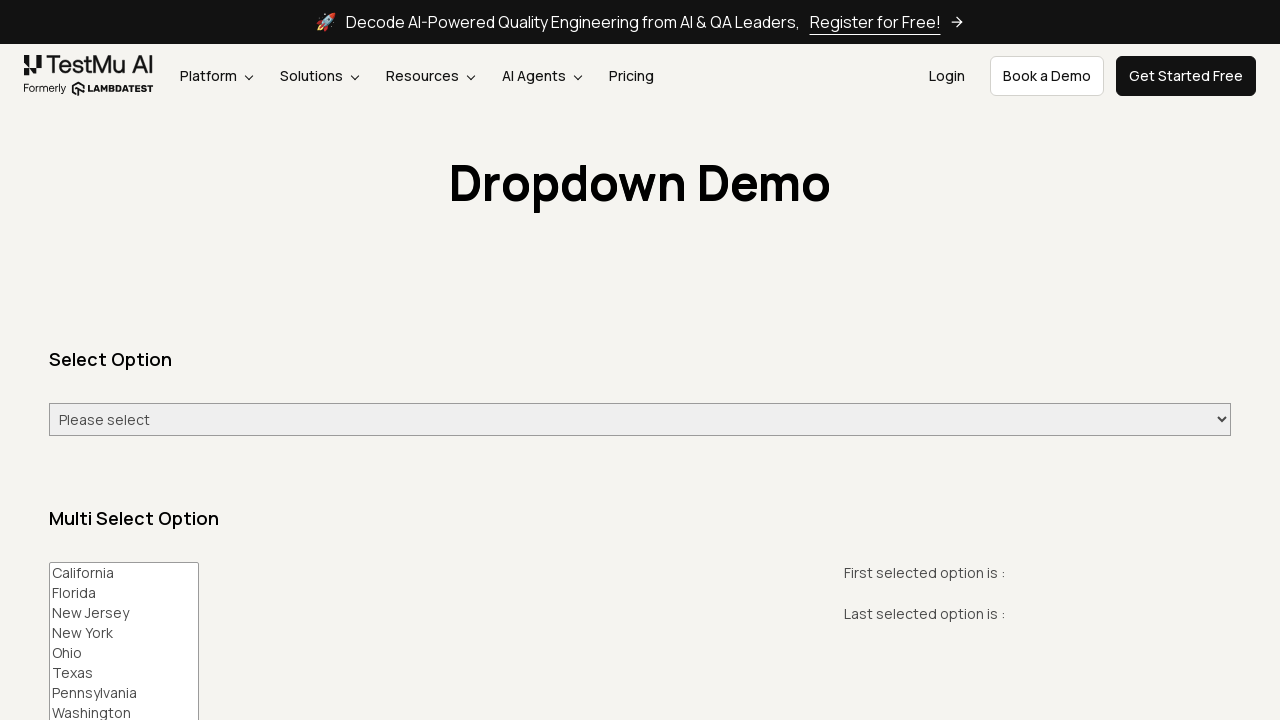

Selected 'Wednesday' from the dropdown on #select-demo
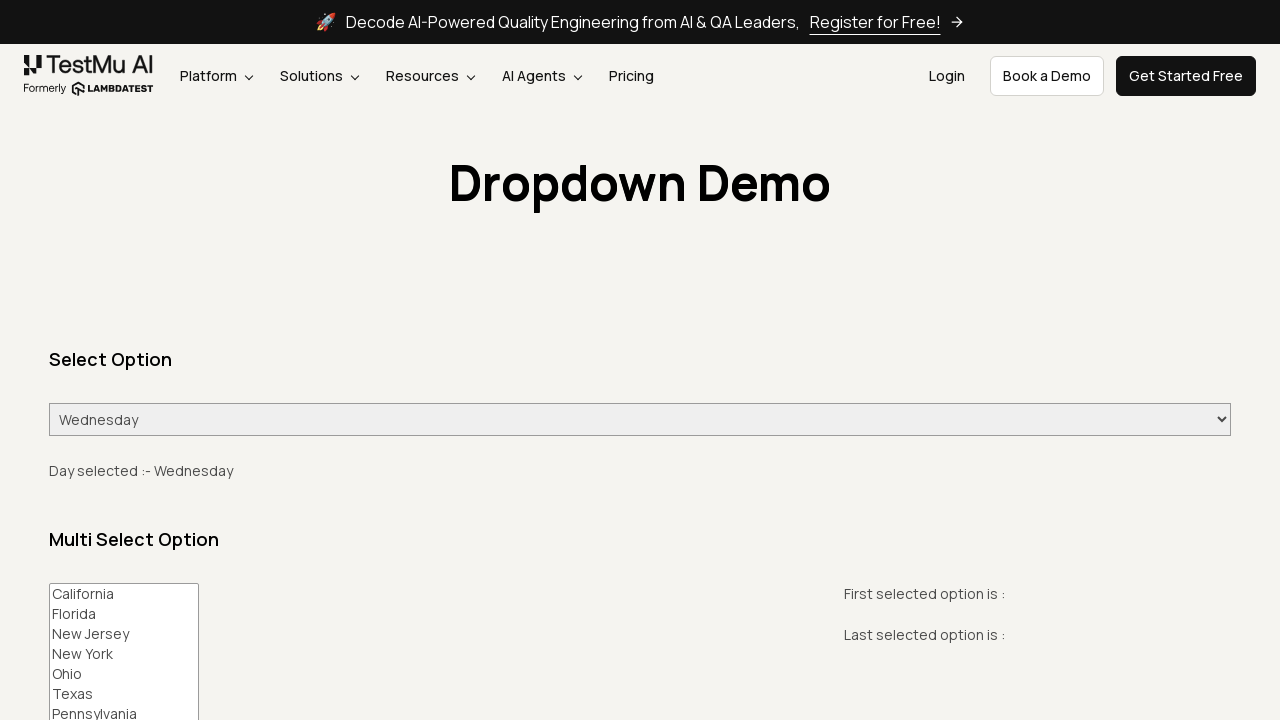

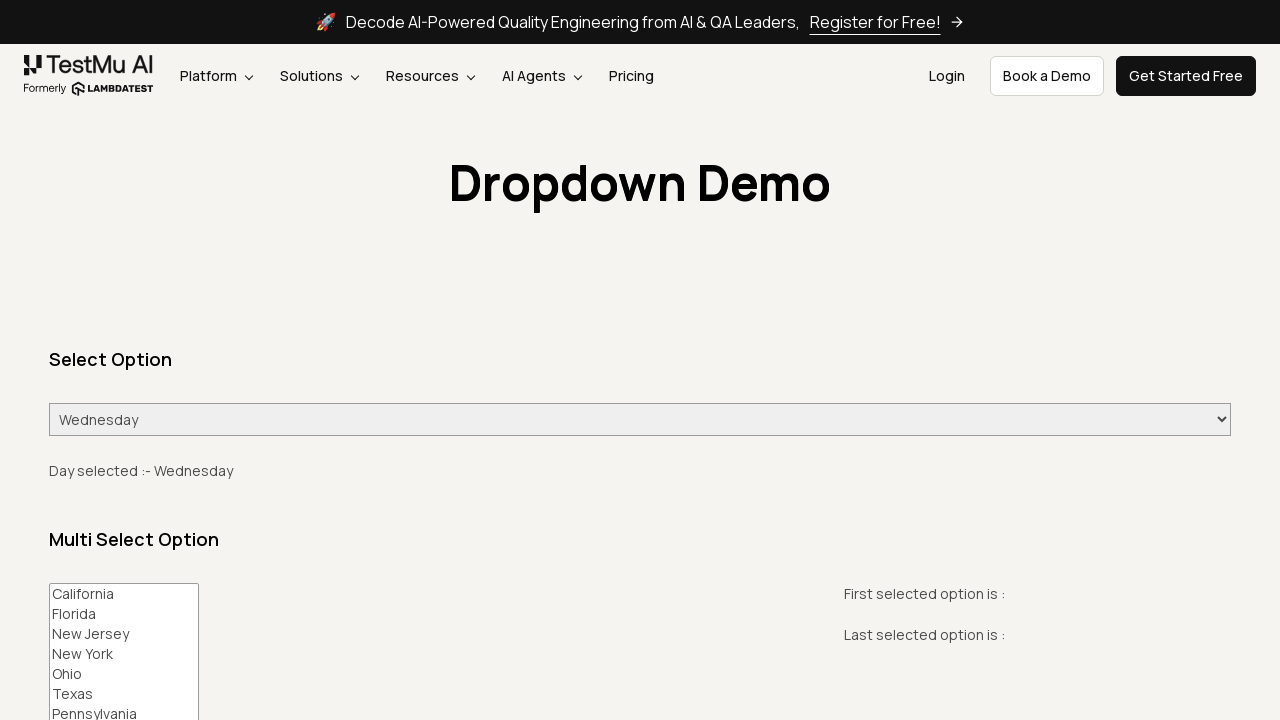